Tests a practice registration form by filling in personal details (name, email, phone), selecting gender, setting date of birth via datepicker, choosing subjects and hobbies, entering address with state/city dropdowns, and submitting the form to verify the entered data appears in a confirmation modal.

Starting URL: https://demoqa.com/automation-practice-form

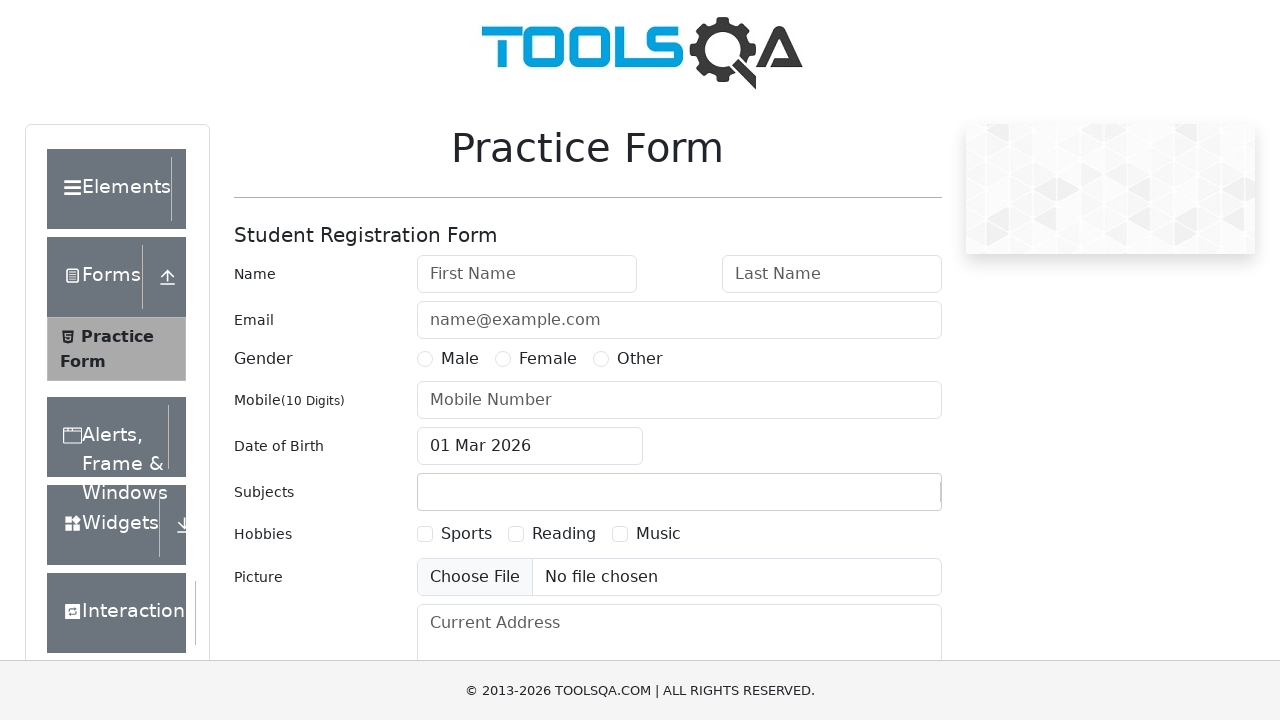

Filled first name field with 'Iron' on #firstName
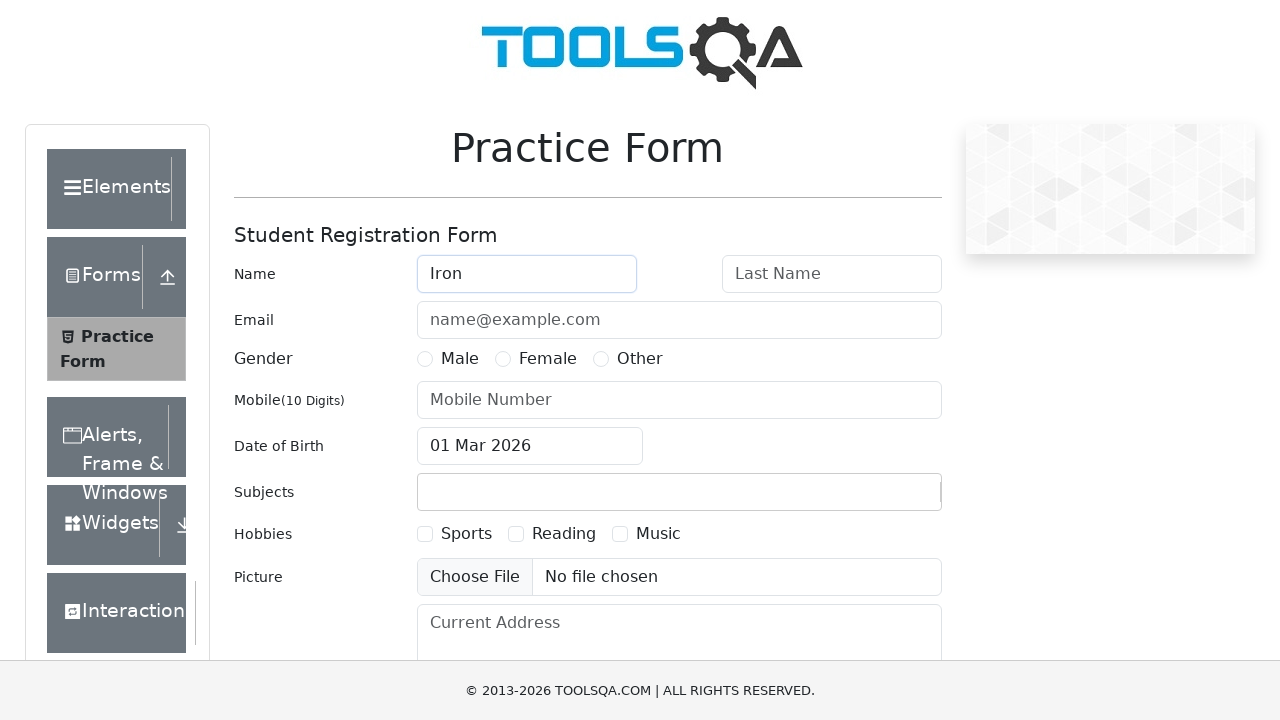

Filled last name field with 'Arni' on #lastName
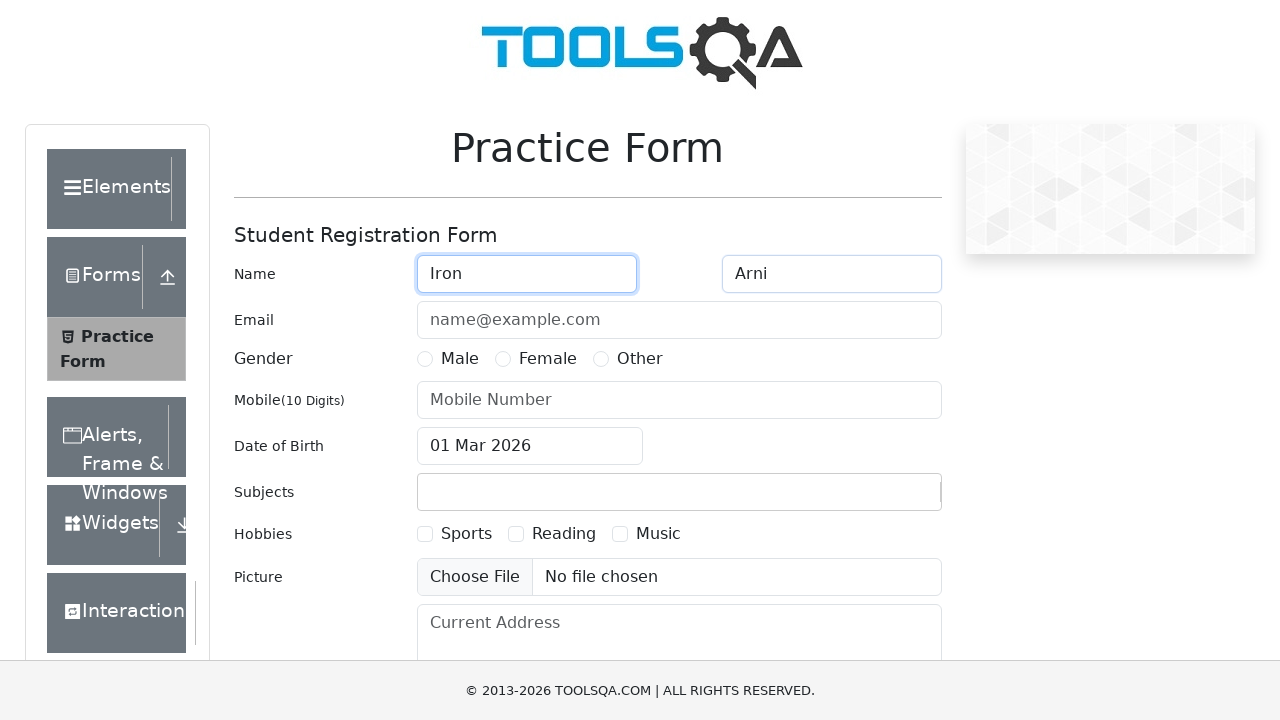

Filled email field with 'natitshow@gmail.com' on #userEmail
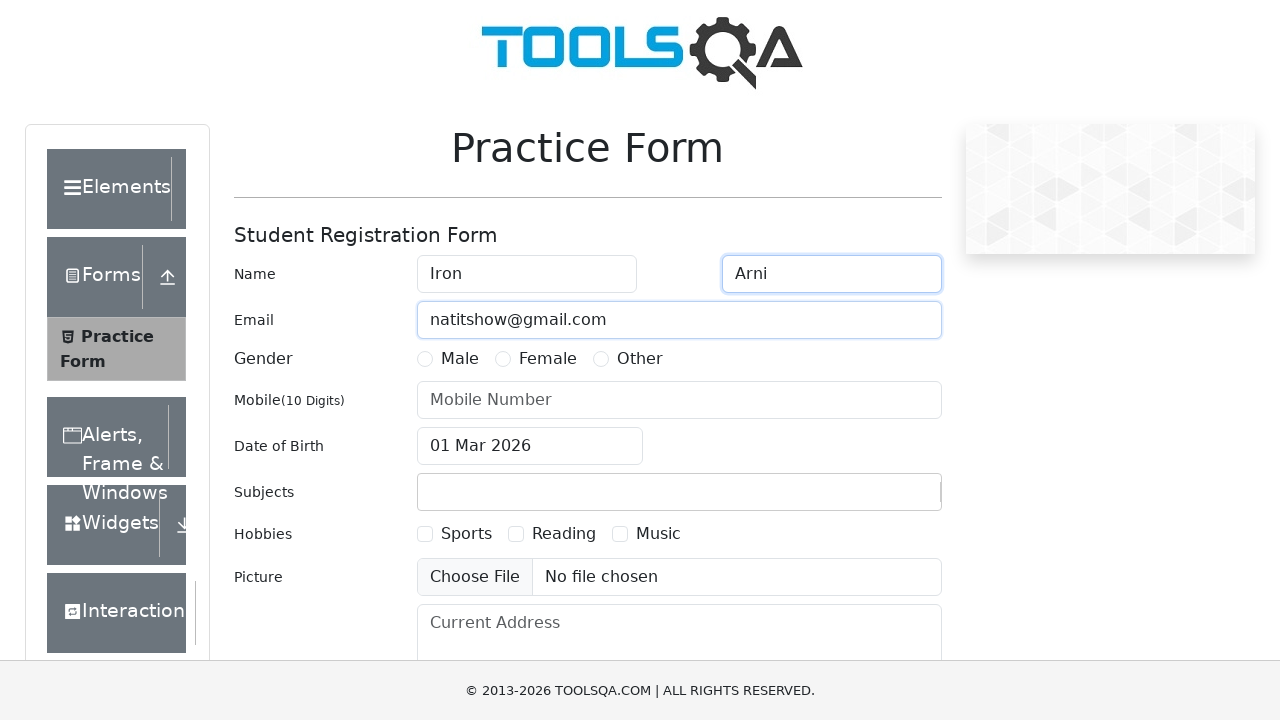

Selected Male gender radio button at (460, 359) on label[for='gender-radio-1']
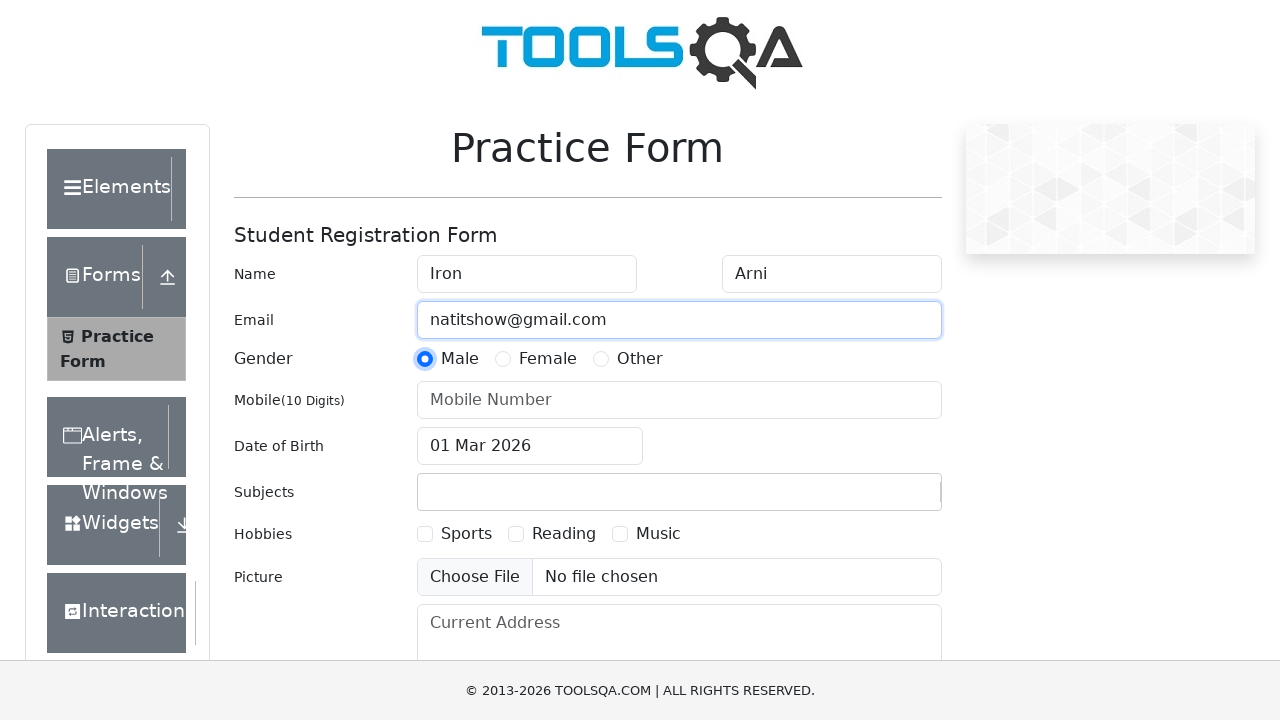

Filled mobile phone field with '1234557890' on #userNumber
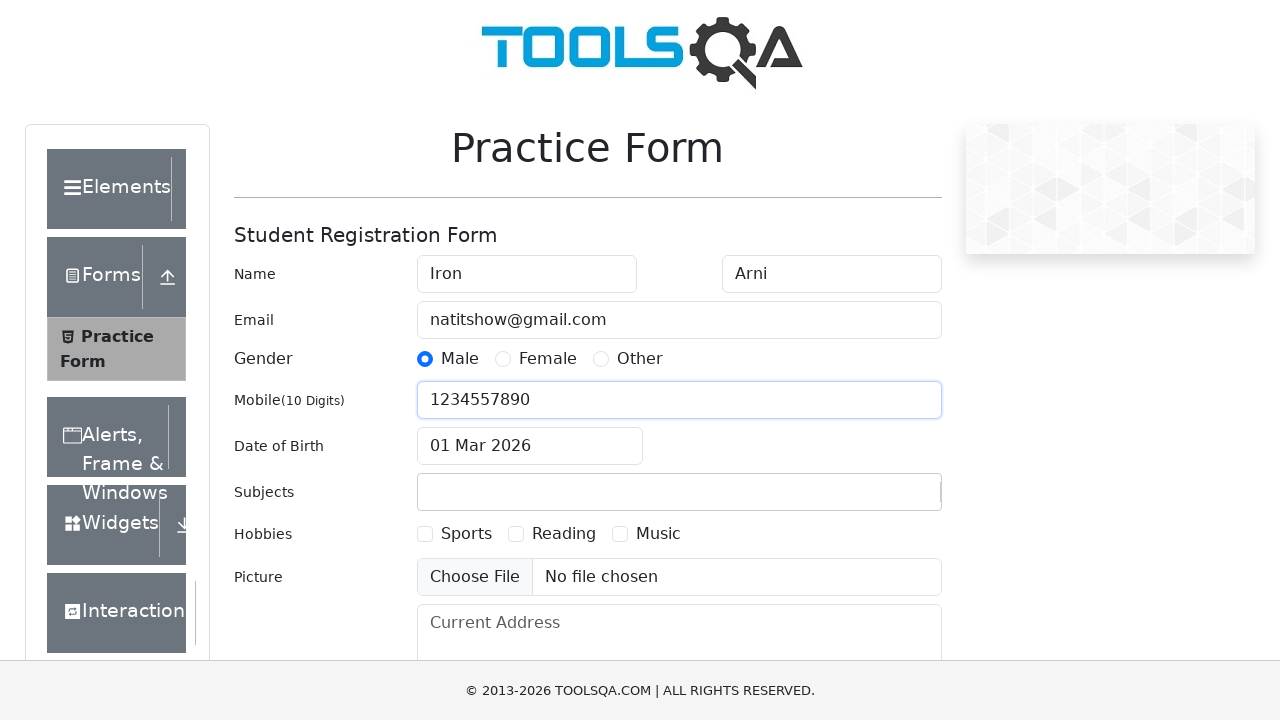

Clicked date of birth input to open datepicker at (530, 446) on #dateOfBirthInput
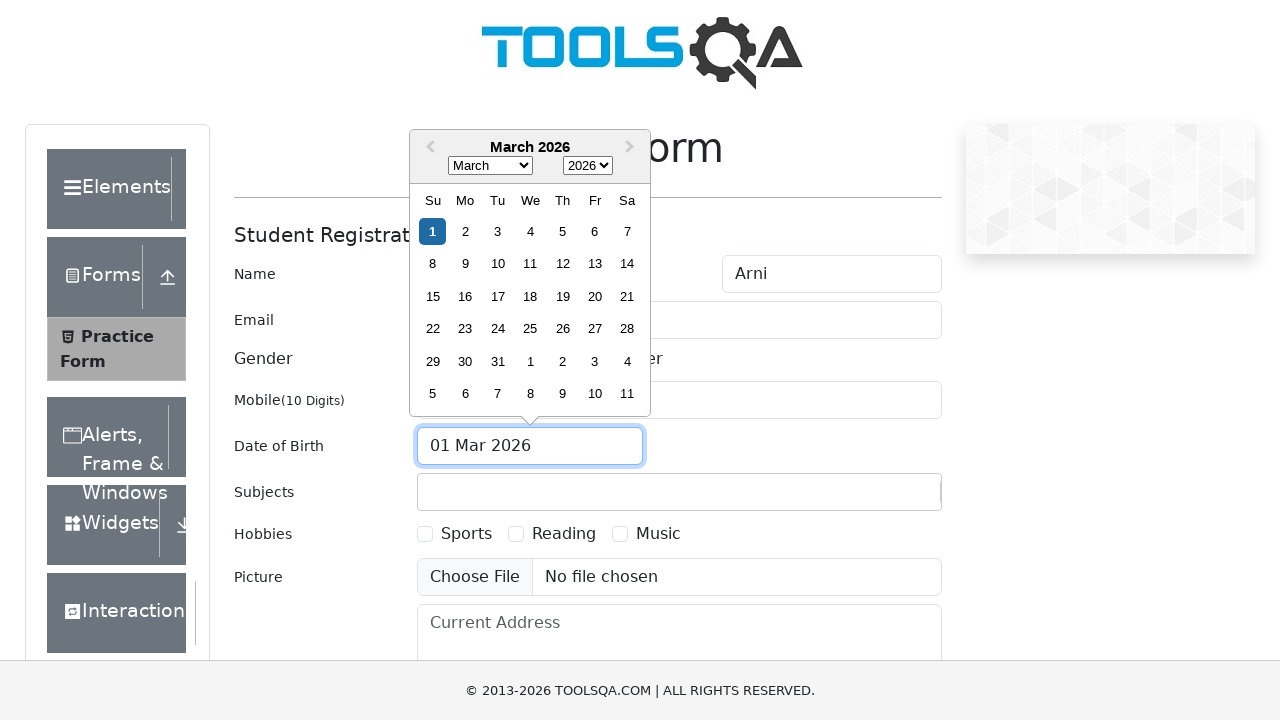

Selected September from month dropdown on select.react-datepicker__month-select
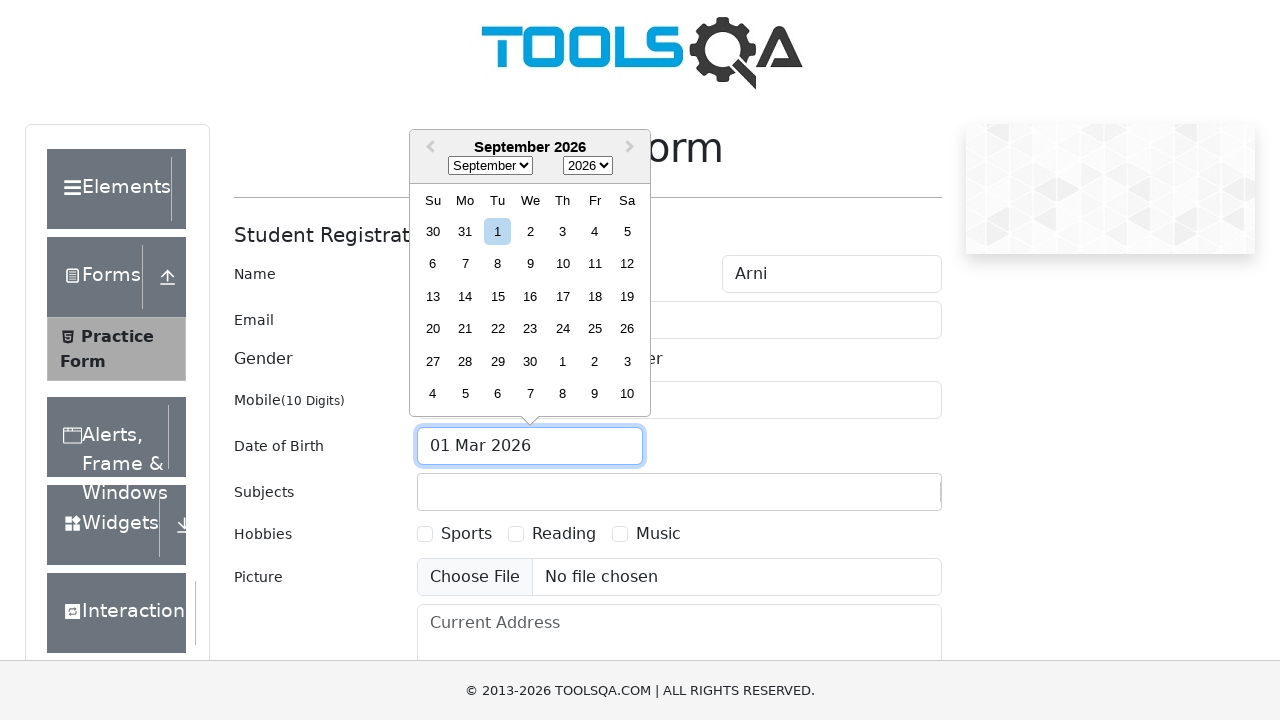

Selected 1987 from year dropdown on select.react-datepicker__year-select
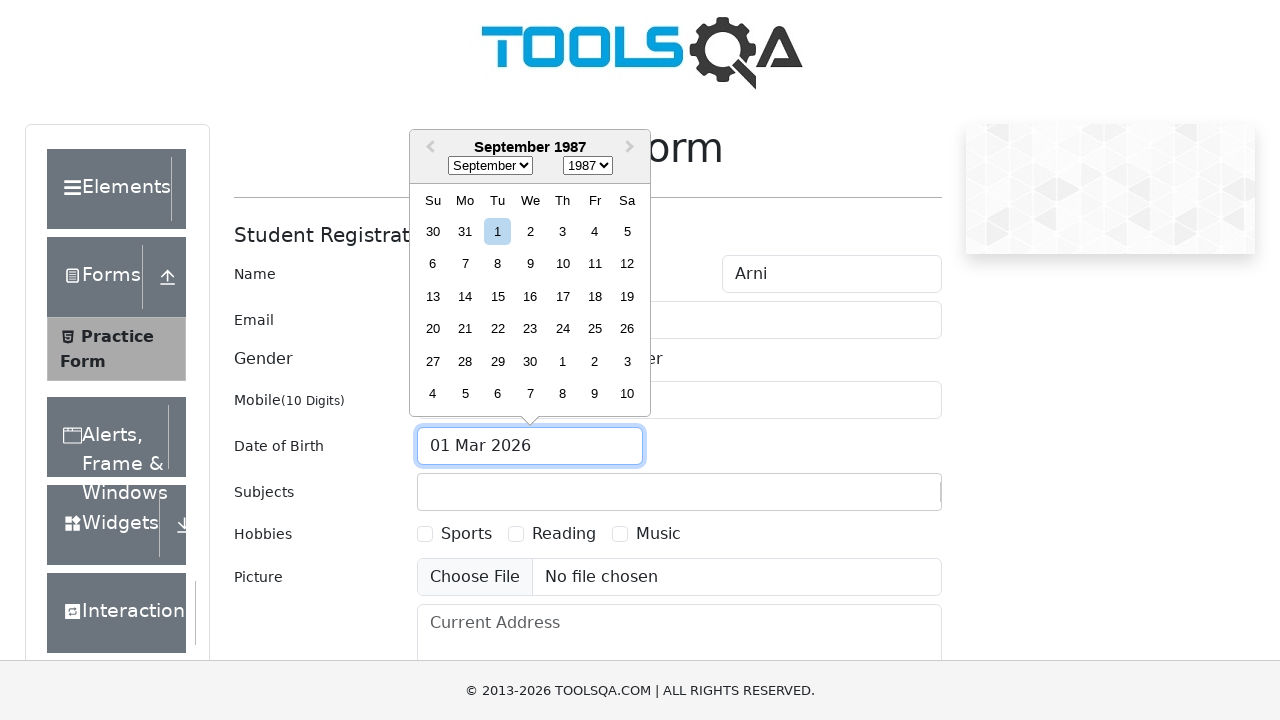

Selected day 15 in datepicker at (498, 296) on div.react-datepicker__day.react-datepicker__day--015
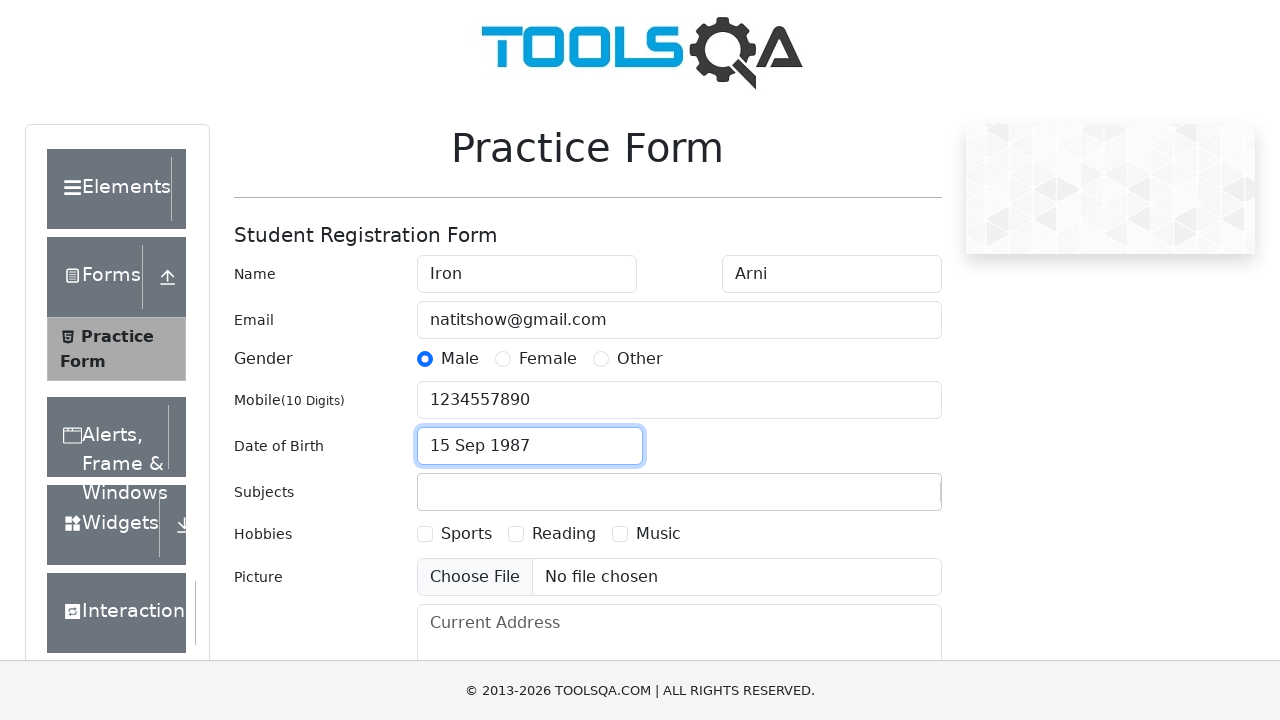

Filled subjects input with 'English' on #subjectsInput
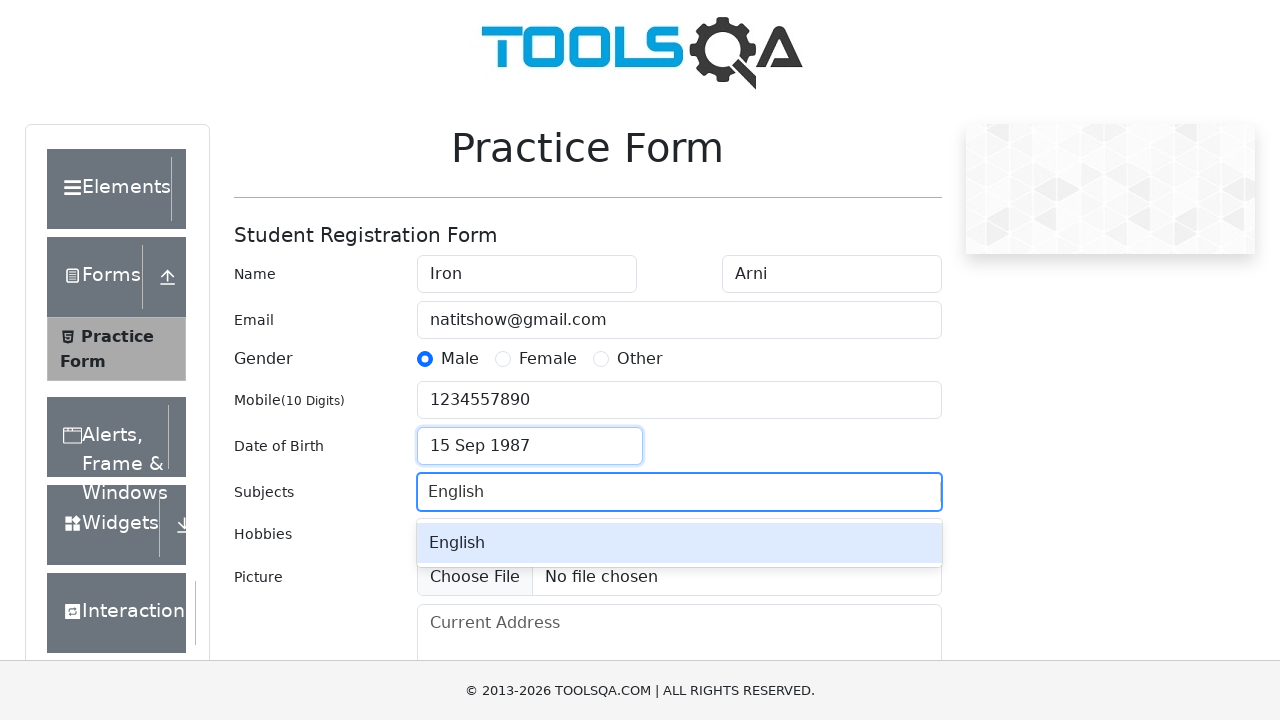

Pressed Enter to confirm English subject selection on #subjectsInput
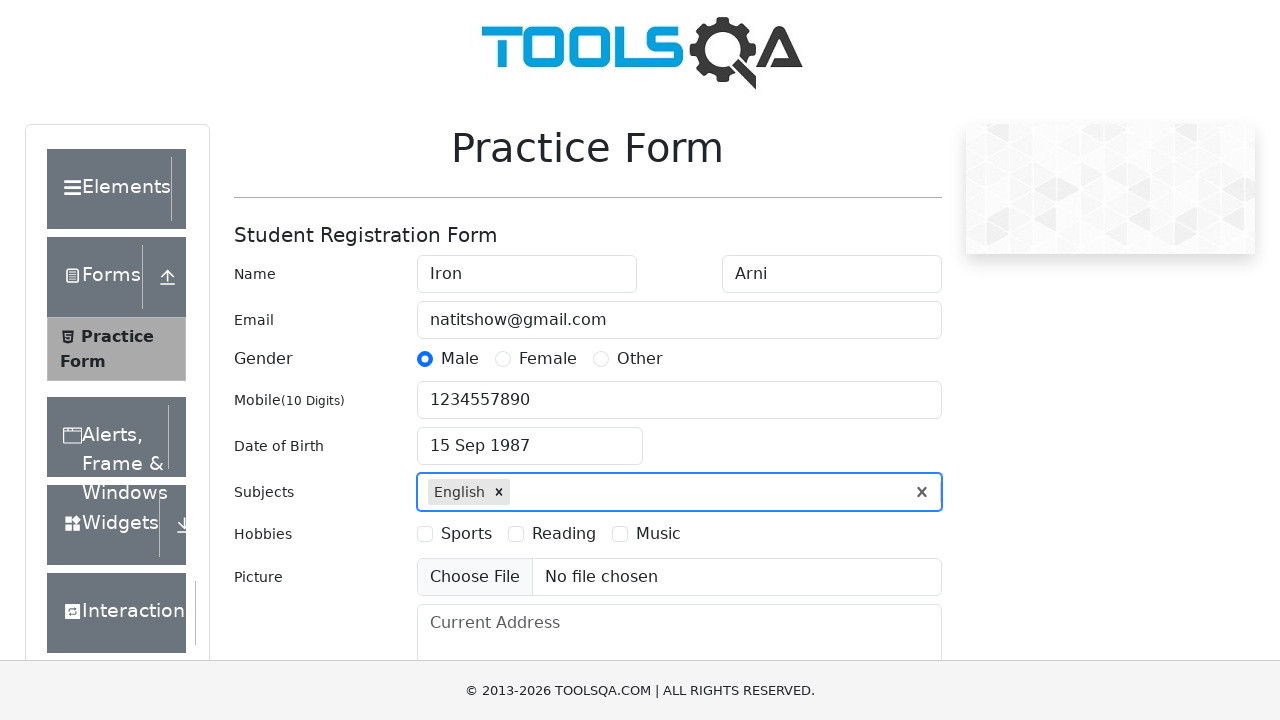

Checked Sports hobby checkbox at (466, 534) on label[for='hobbies-checkbox-1']
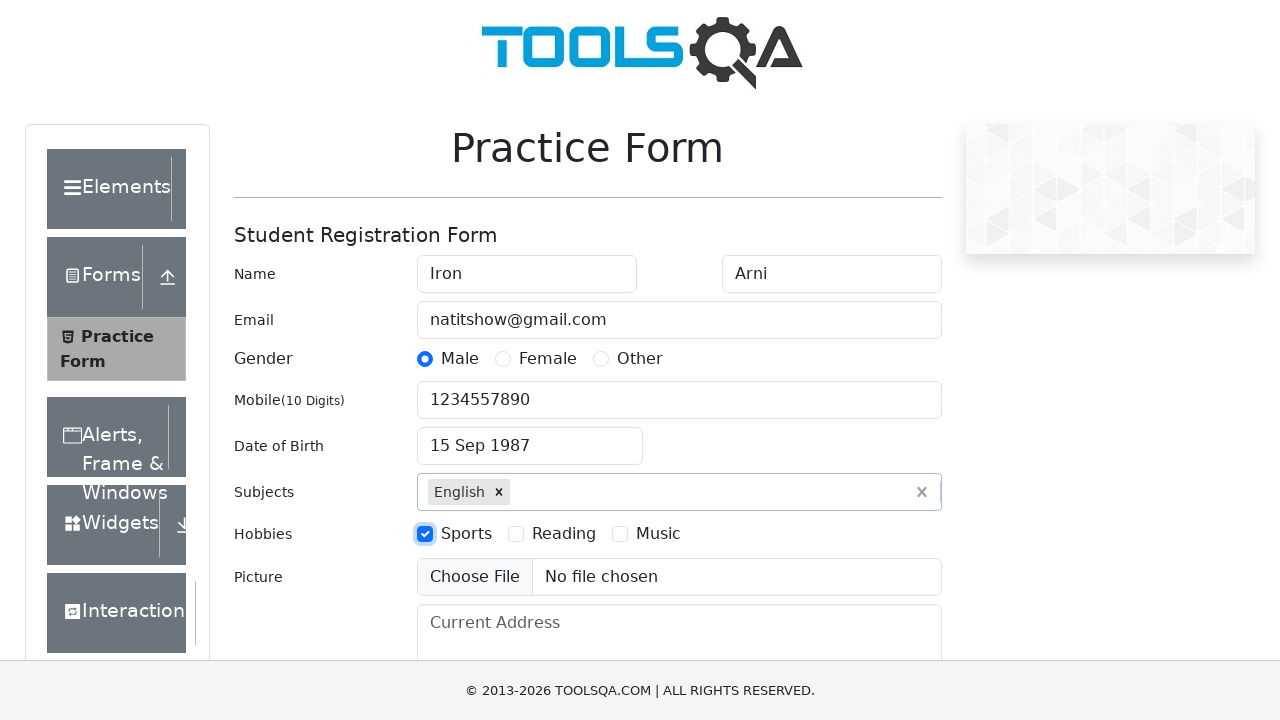

Filled current address with 'Los-Angeles' on #currentAddress
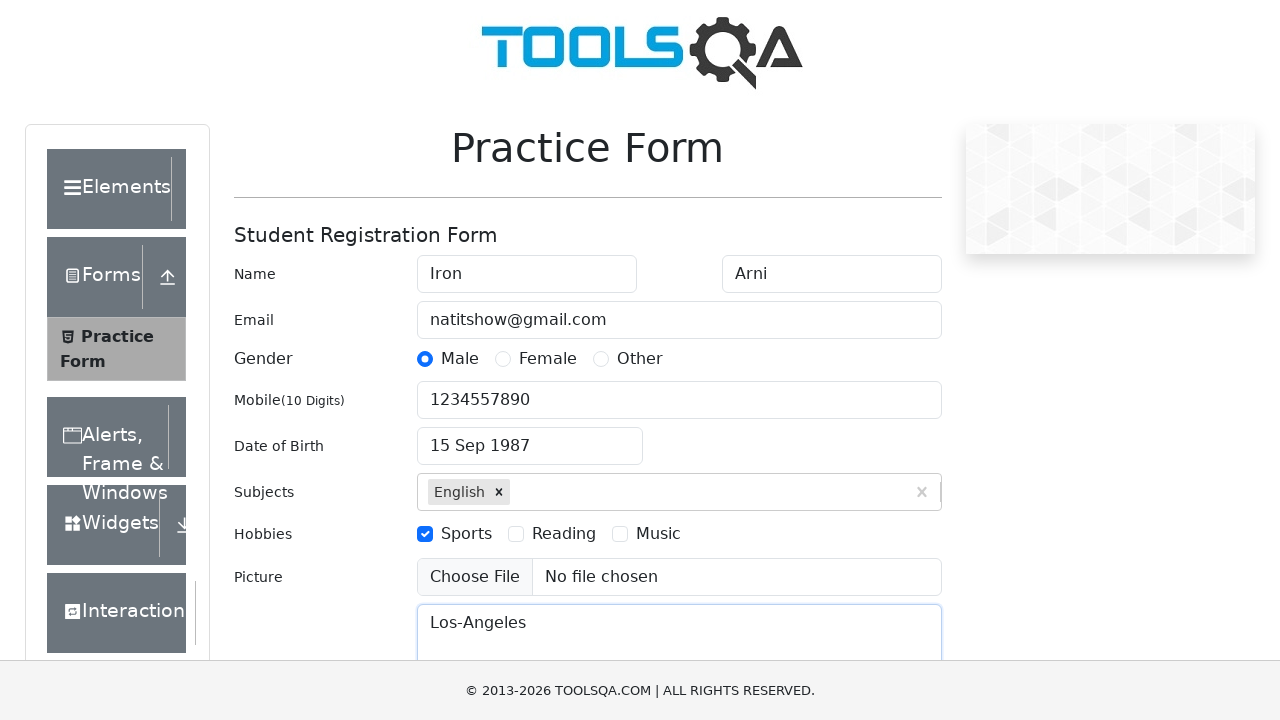

Clicked state dropdown to open it at (527, 437) on #state
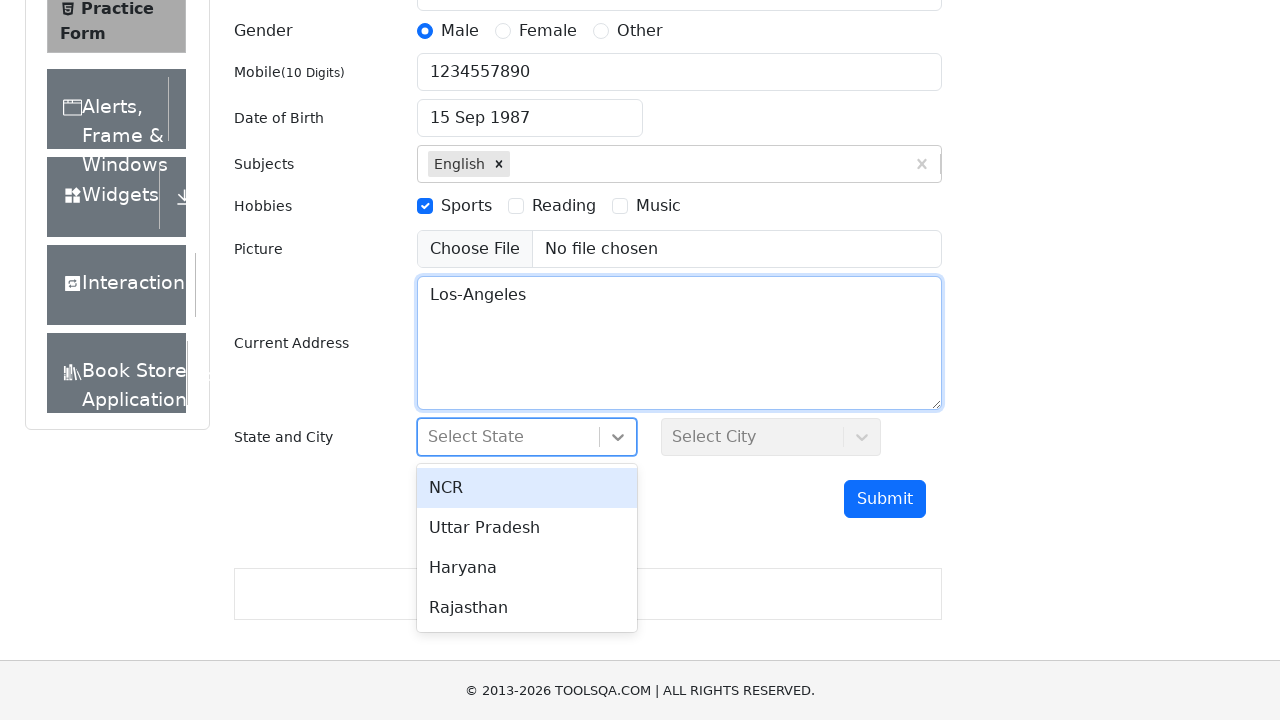

Typed 'Haryana' in state search field on #state input
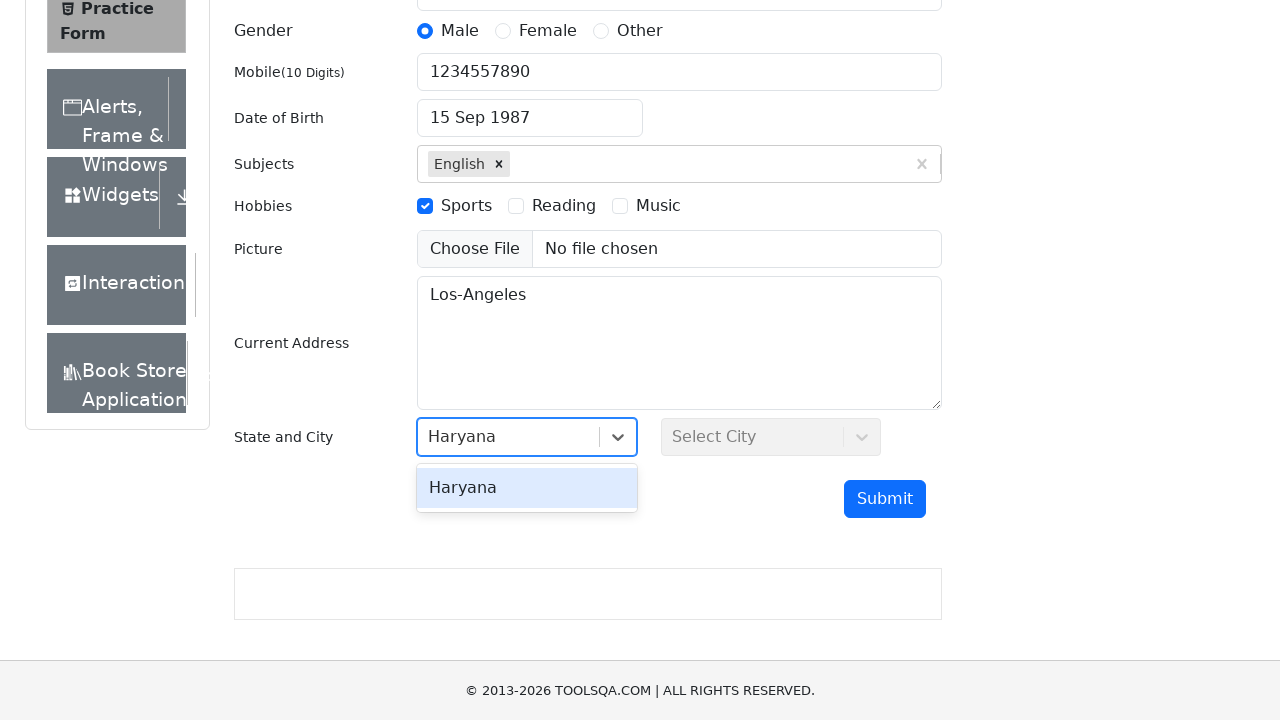

Pressed Enter to select Haryana state on #state input
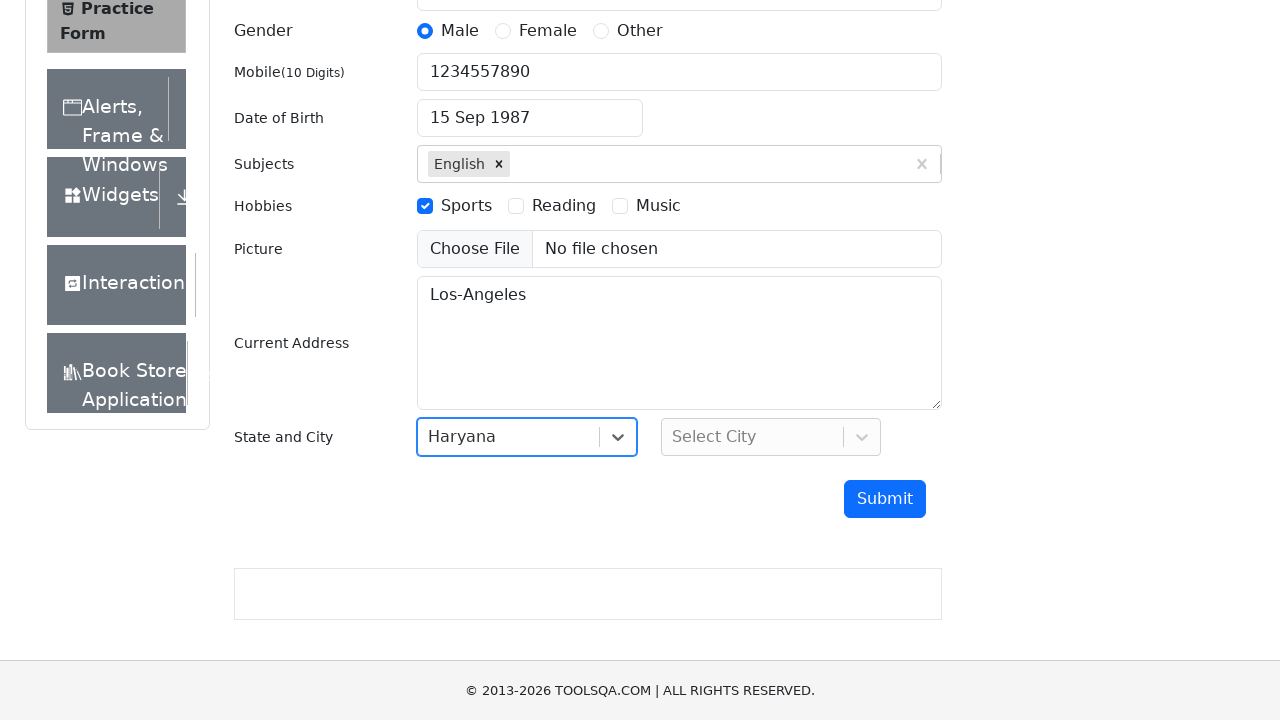

Clicked city dropdown to open it at (771, 437) on #city
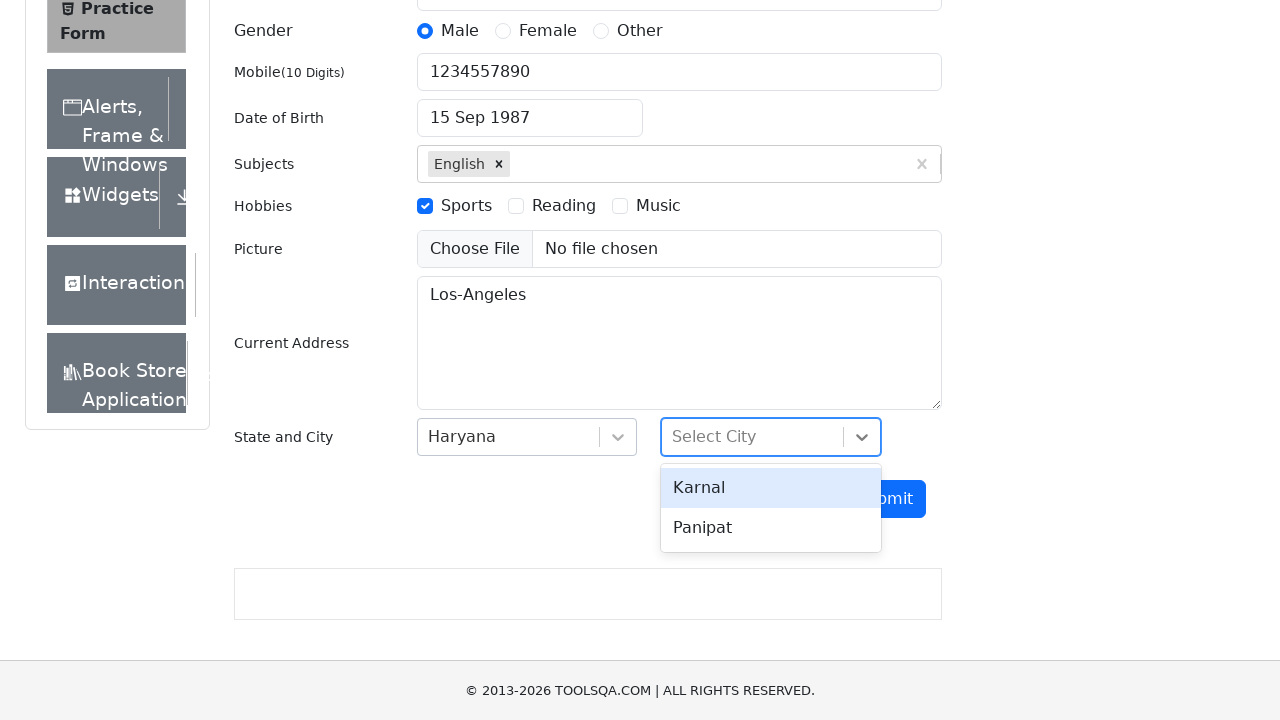

Typed 'Karnal' in city search field on #city input
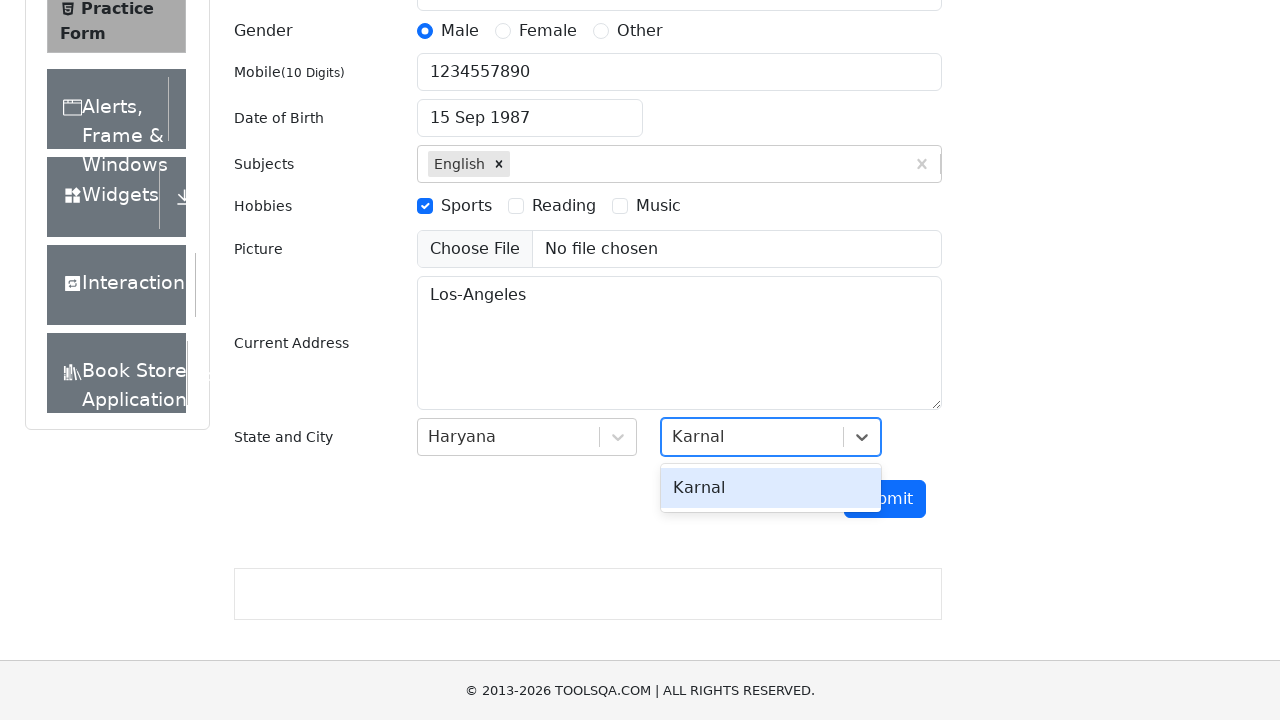

Pressed Enter to select Karnal city on #city input
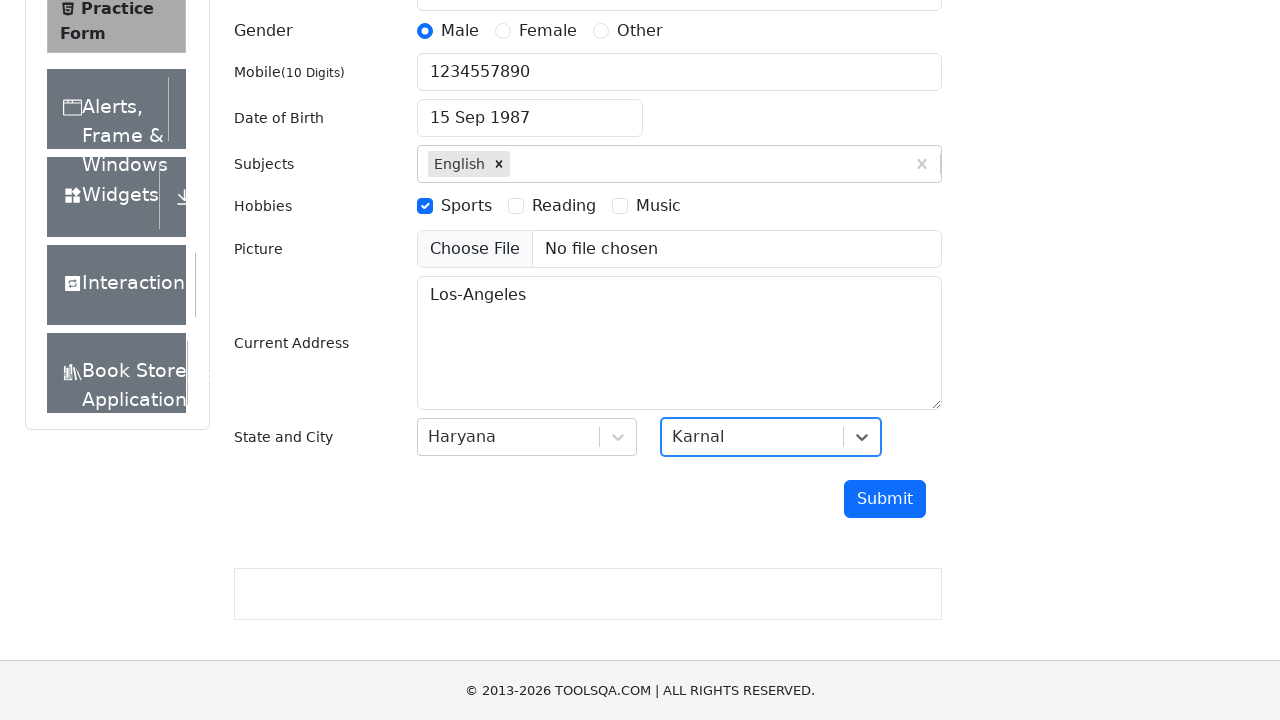

Scrolled to submit button
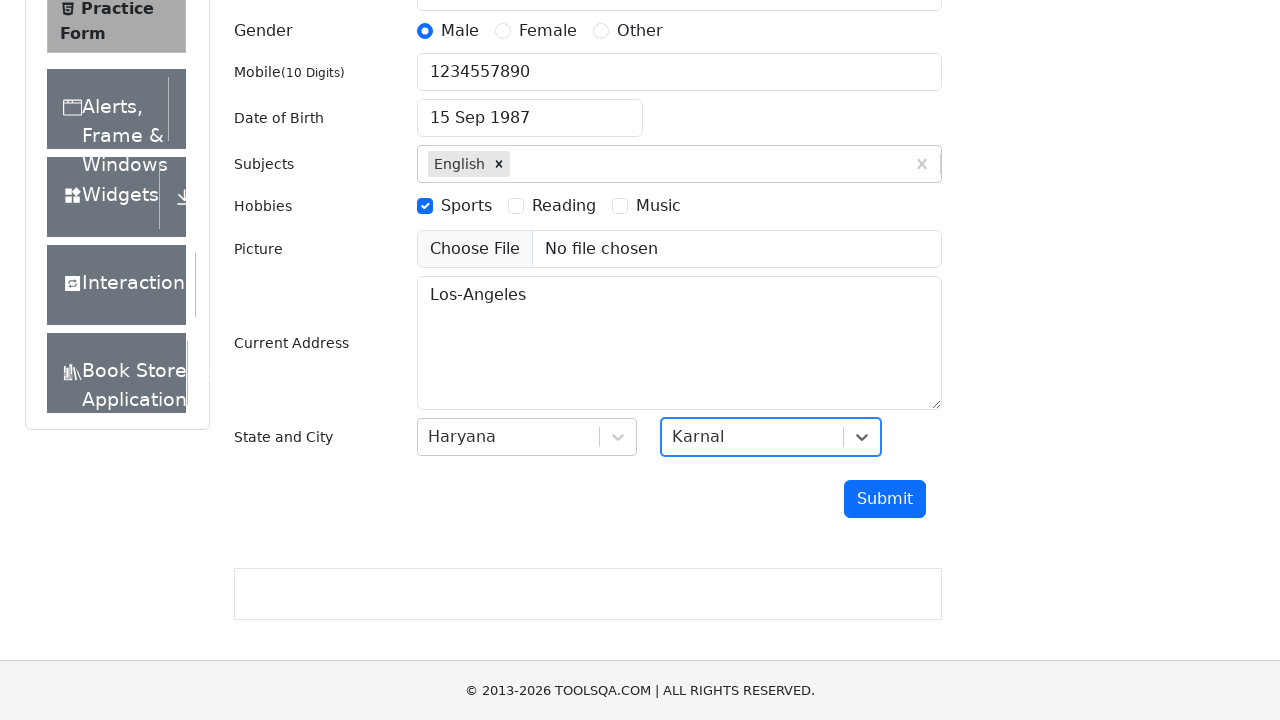

Clicked submit button to submit form at (885, 499) on #submit
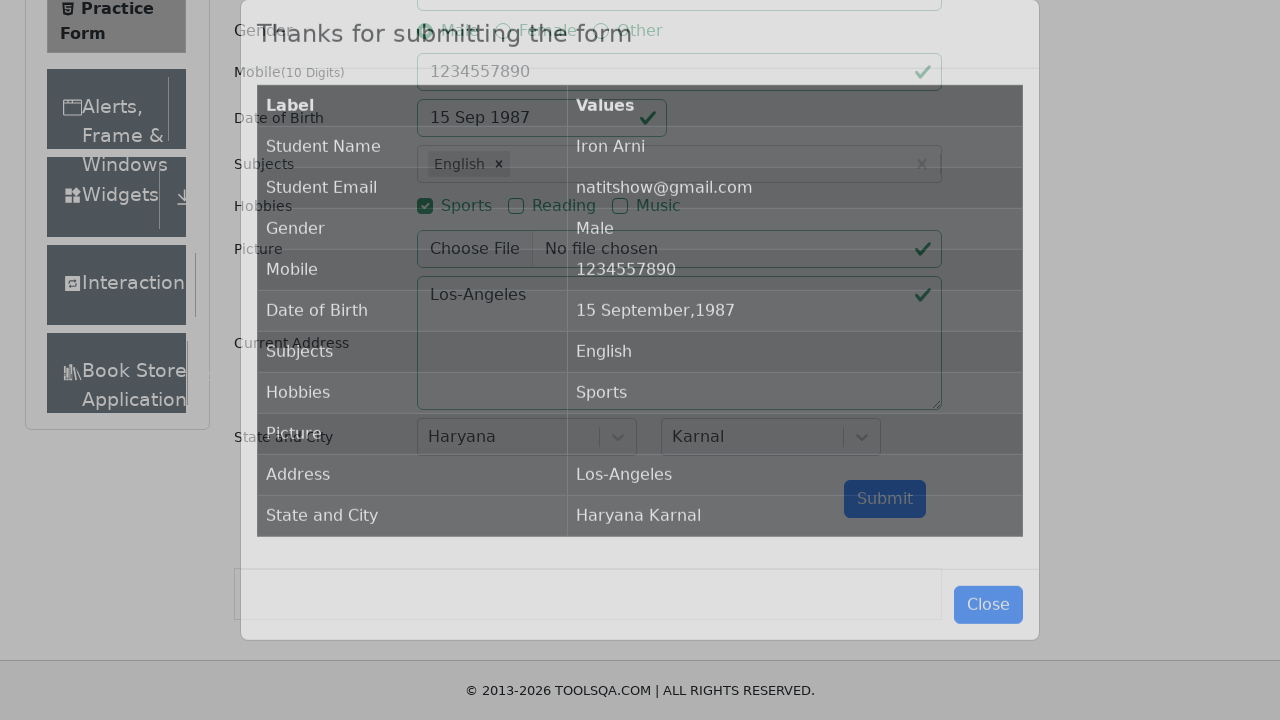

Confirmation modal with submitted data appeared
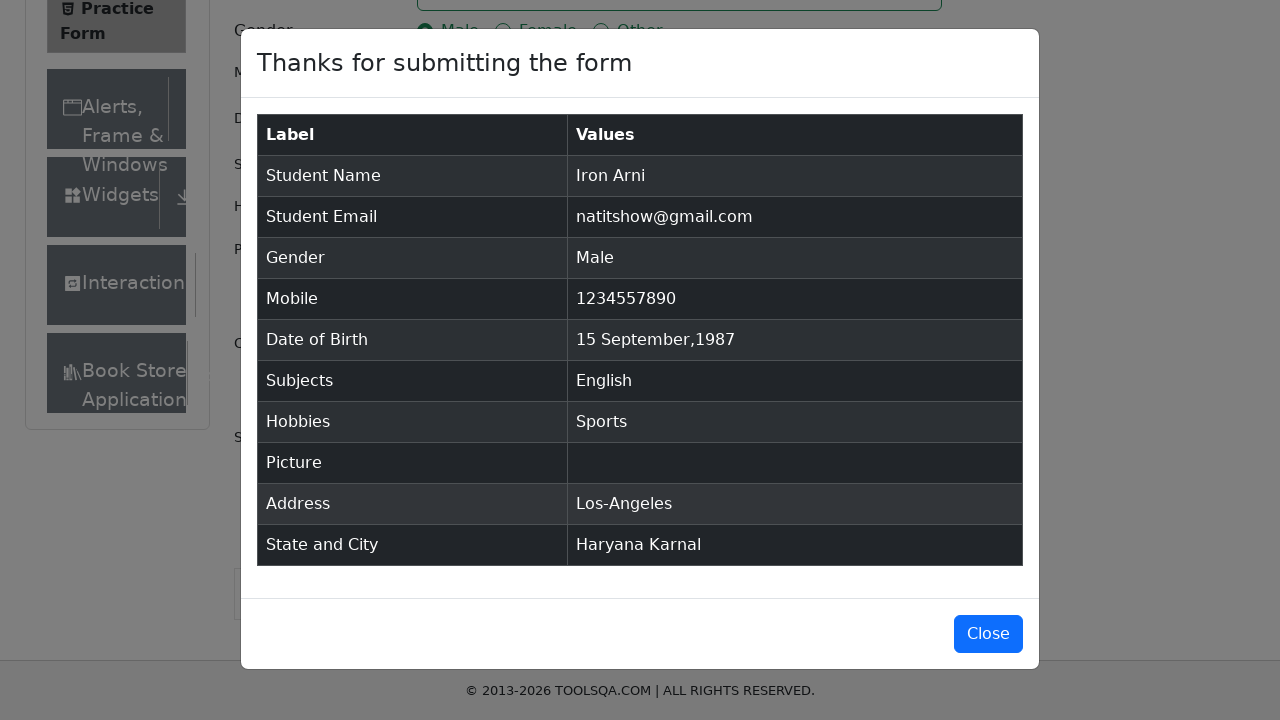

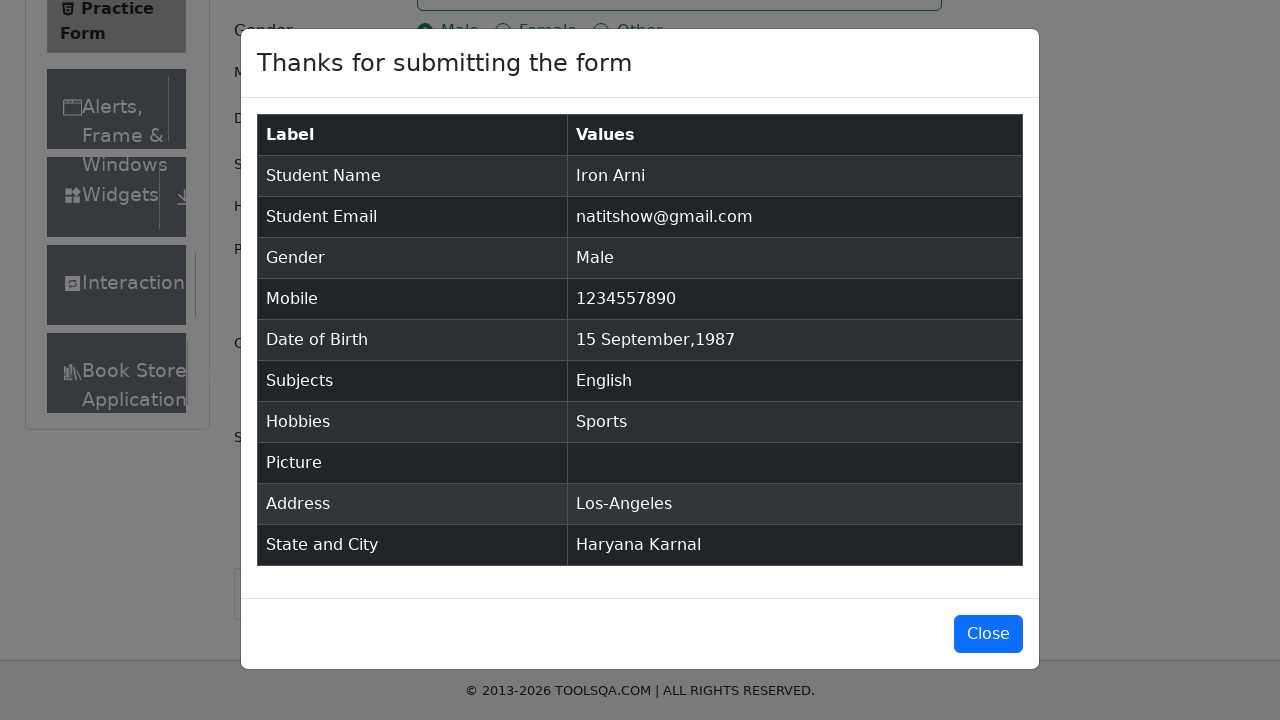